Tests checkbox functionality by navigating to the Checkboxes page and checking an unchecked checkbox

Starting URL: https://practice.cydeo.com/

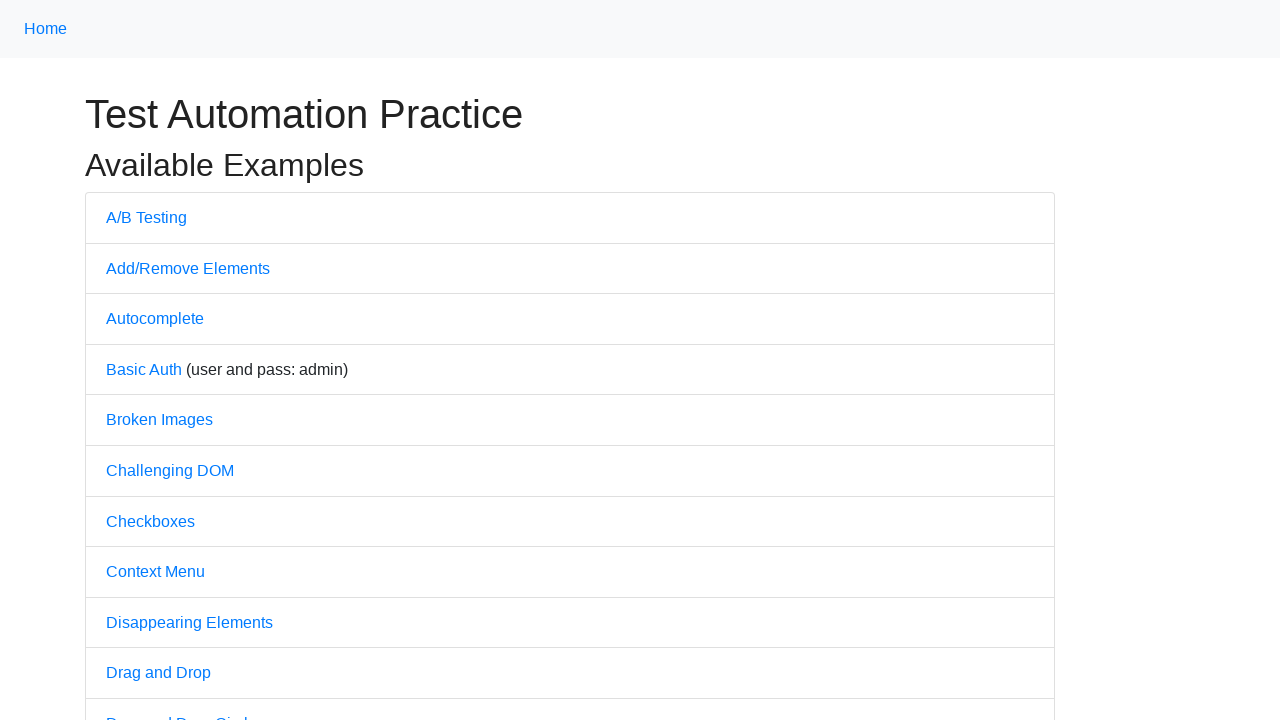

Clicked on Checkboxes link to navigate to checkboxes page at (150, 521) on text='Checkboxes'
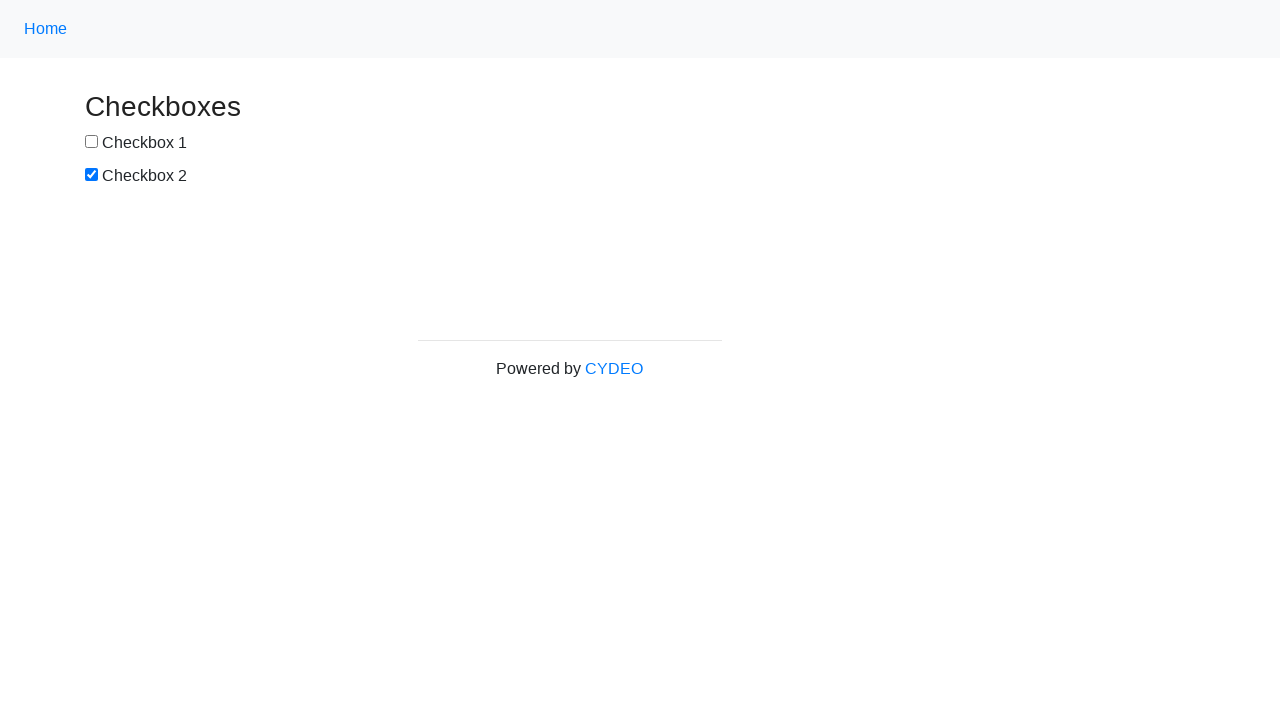

Checked the first checkbox (box1) at (92, 142) on #box1
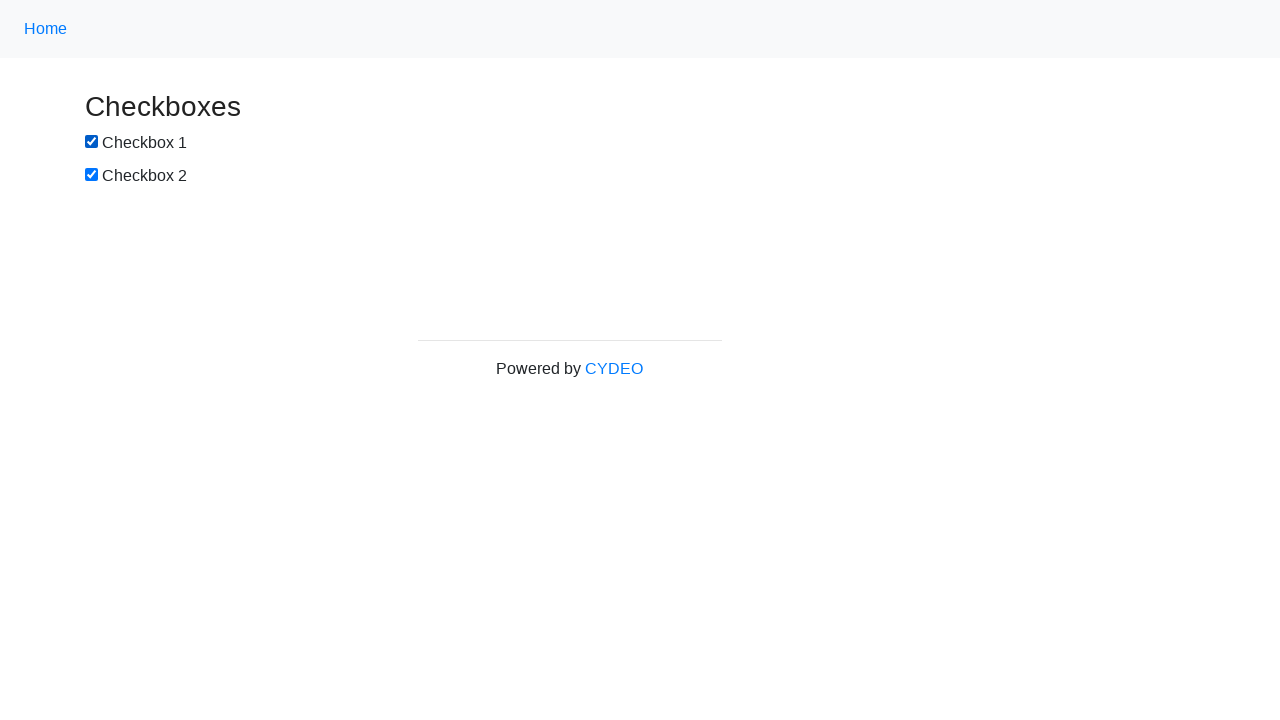

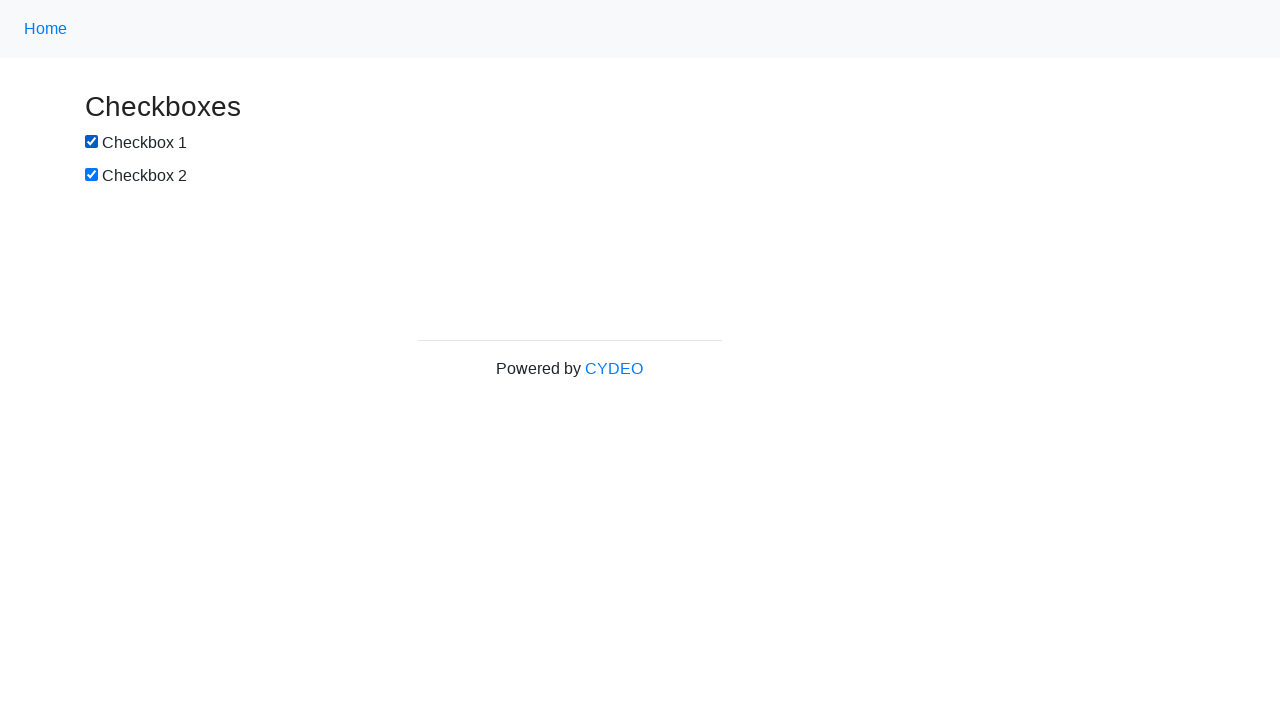